Tests that the Clear completed button is displayed with correct text

Starting URL: https://demo.playwright.dev/todomvc

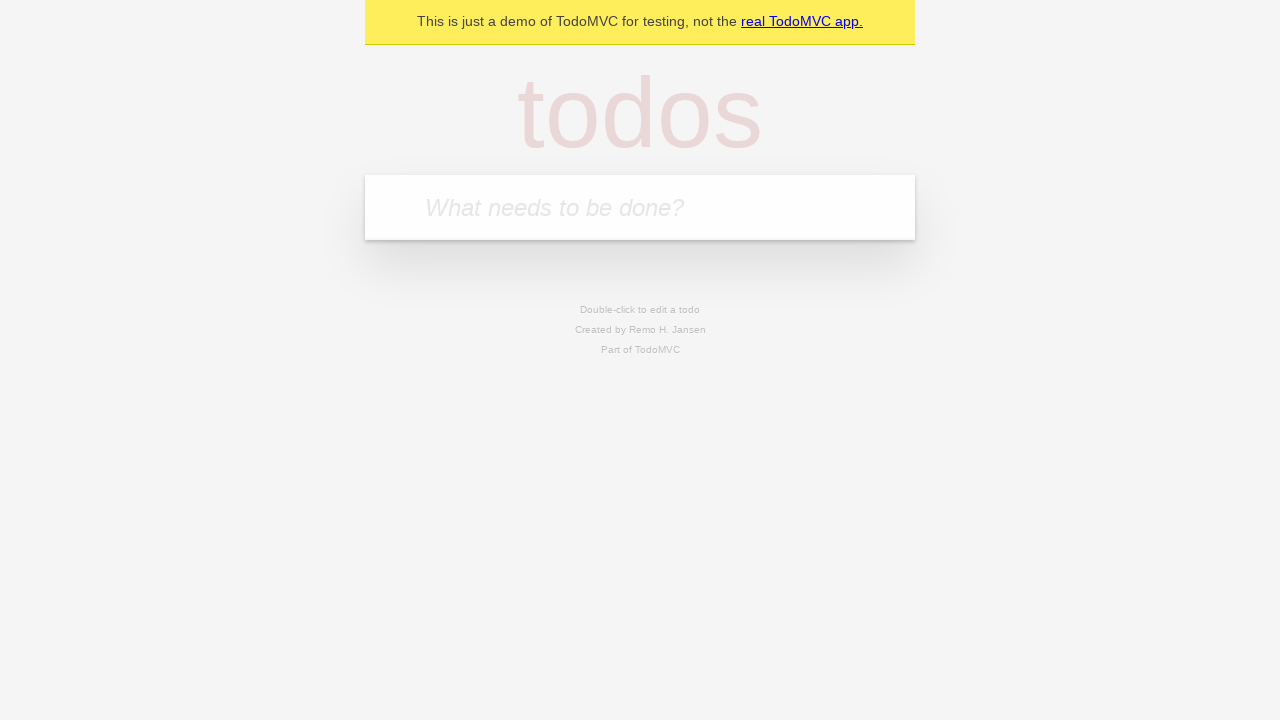

Filled todo input with 'buy some cheese' on internal:attr=[placeholder="What needs to be done?"i]
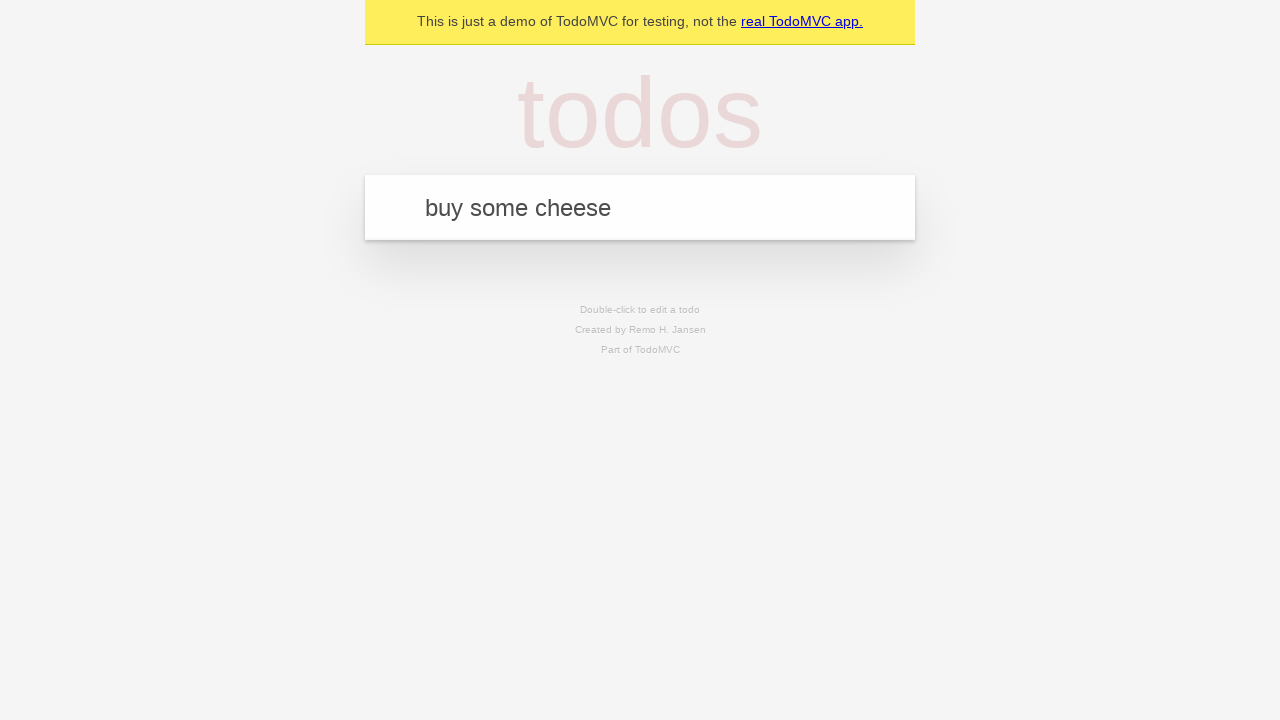

Pressed Enter to add todo 'buy some cheese' on internal:attr=[placeholder="What needs to be done?"i]
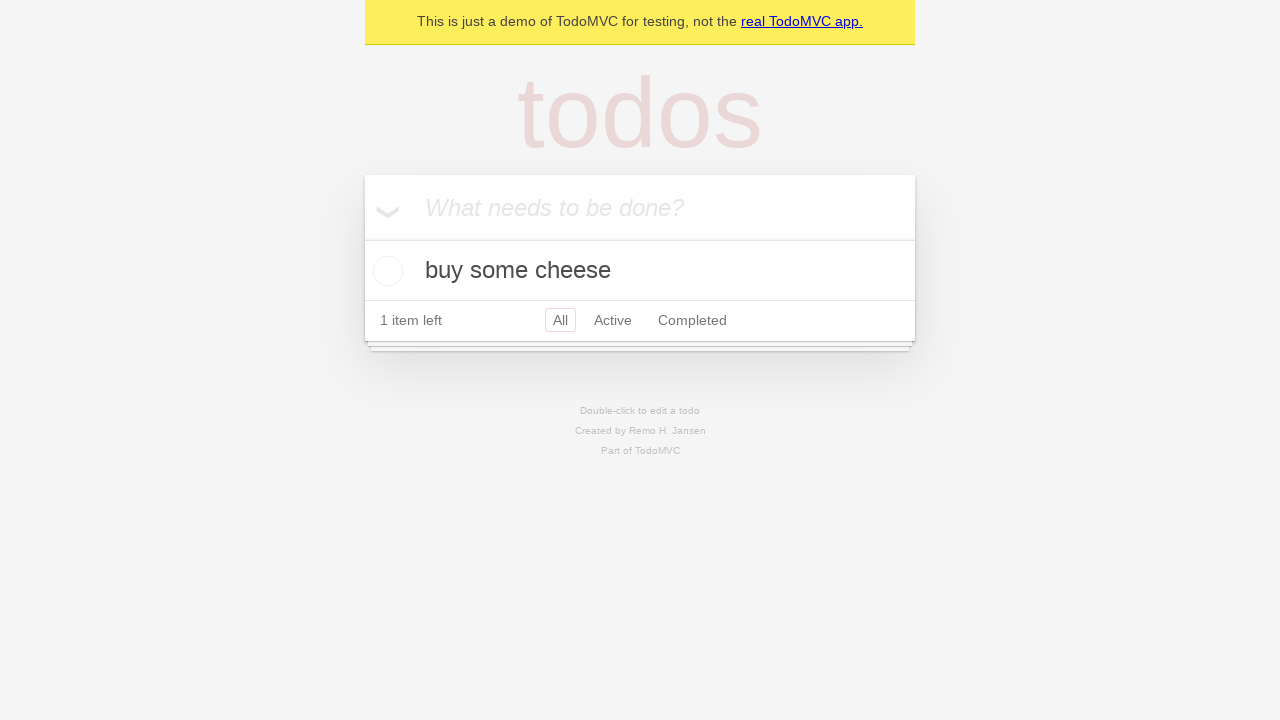

Filled todo input with 'feed the cat' on internal:attr=[placeholder="What needs to be done?"i]
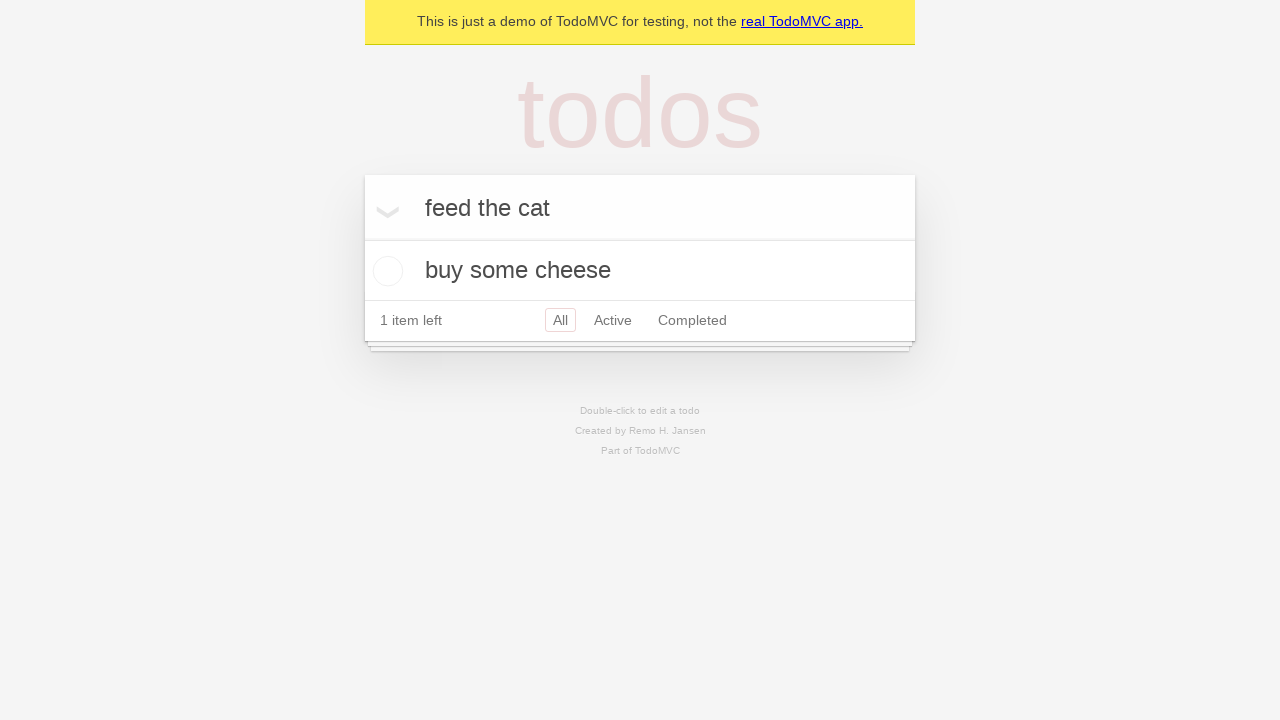

Pressed Enter to add todo 'feed the cat' on internal:attr=[placeholder="What needs to be done?"i]
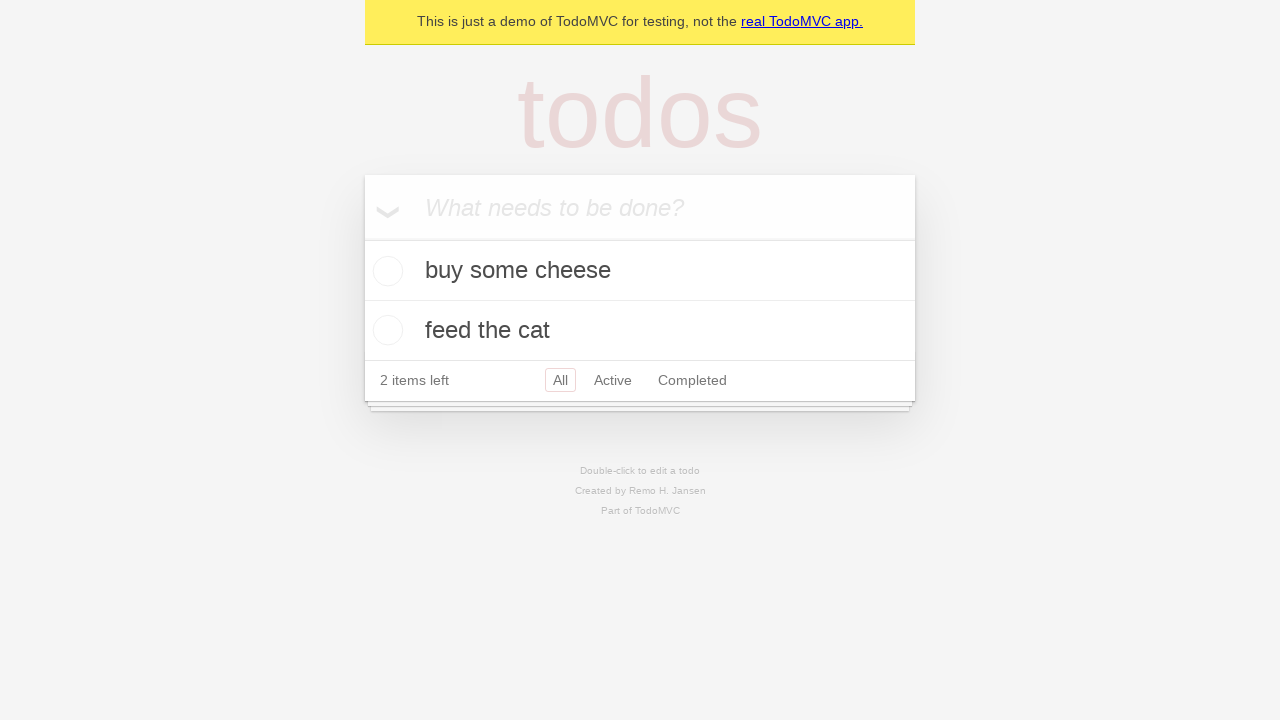

Filled todo input with 'book a doctors appointment' on internal:attr=[placeholder="What needs to be done?"i]
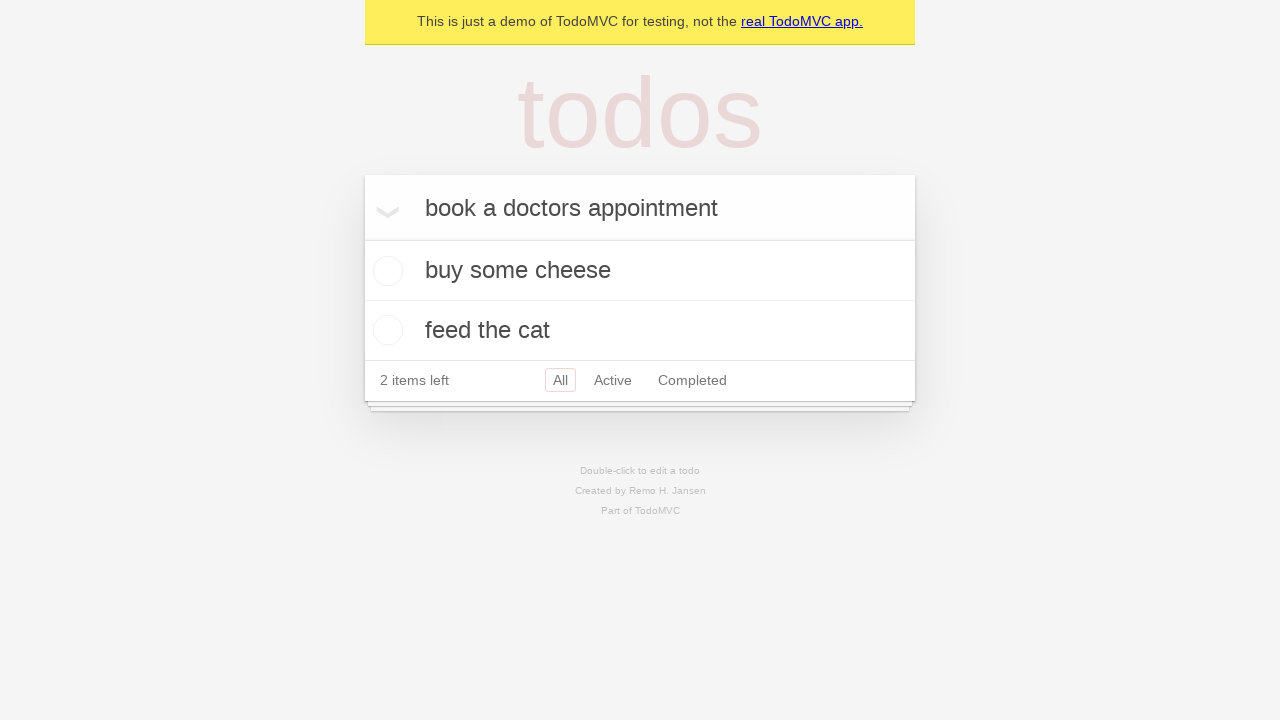

Pressed Enter to add todo 'book a doctors appointment' on internal:attr=[placeholder="What needs to be done?"i]
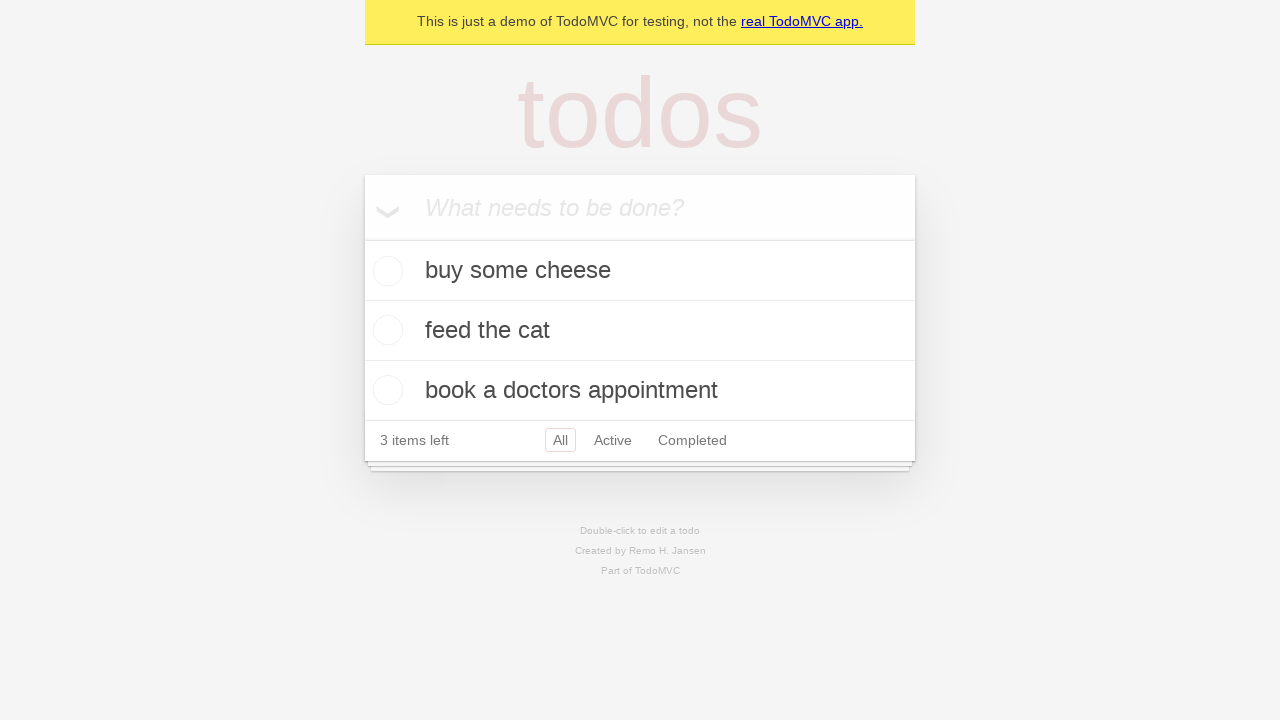

Third todo item loaded and is visible
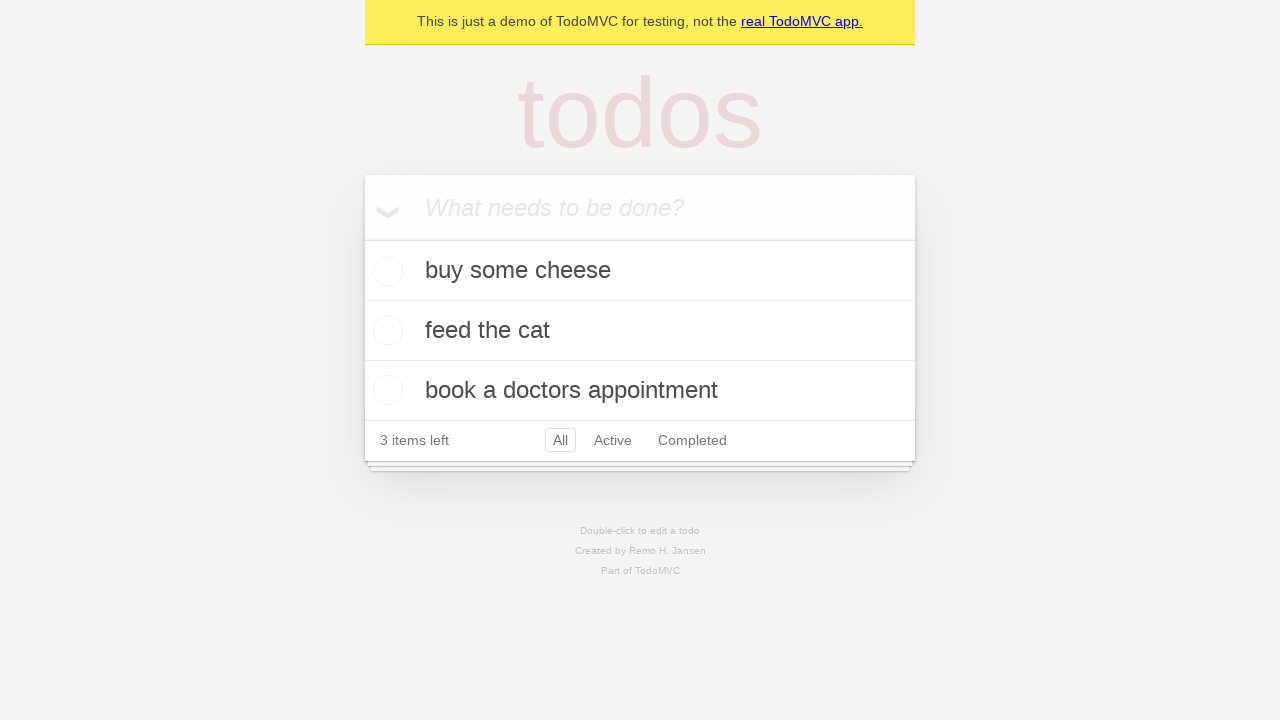

Checked the first todo item at (385, 271) on .todo-list li .toggle >> nth=0
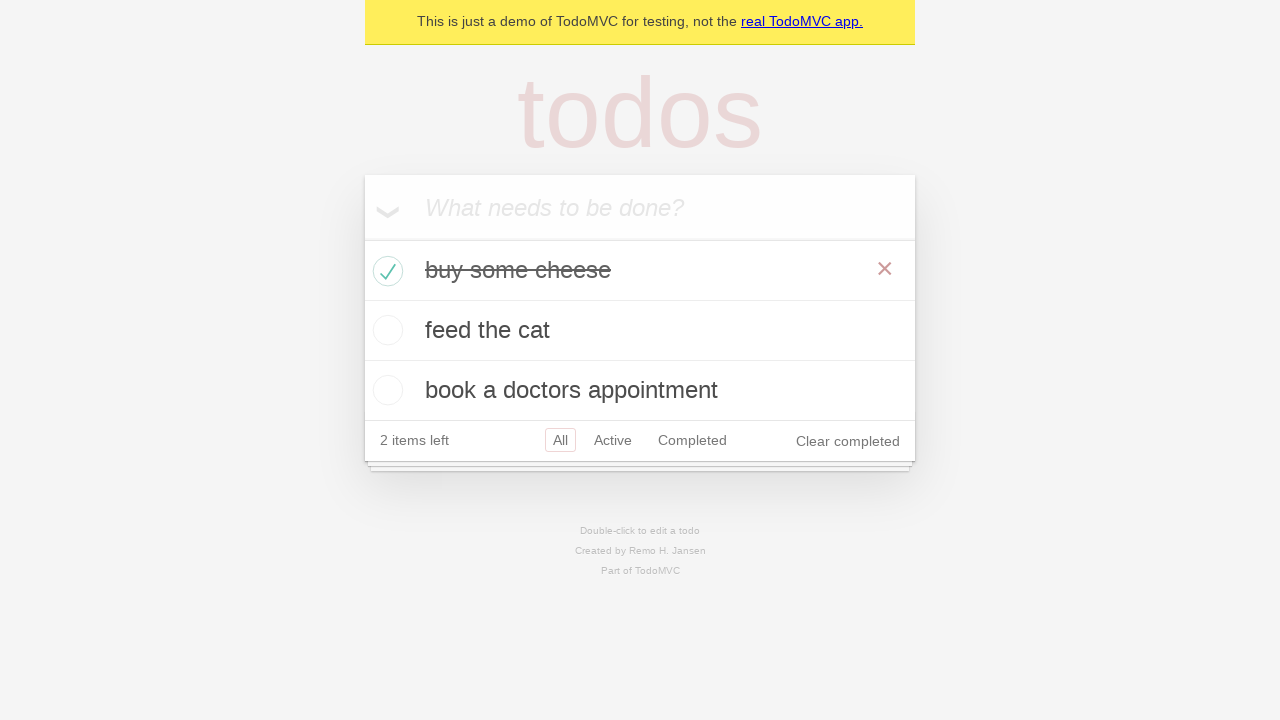

Clear completed button is now visible with correct text
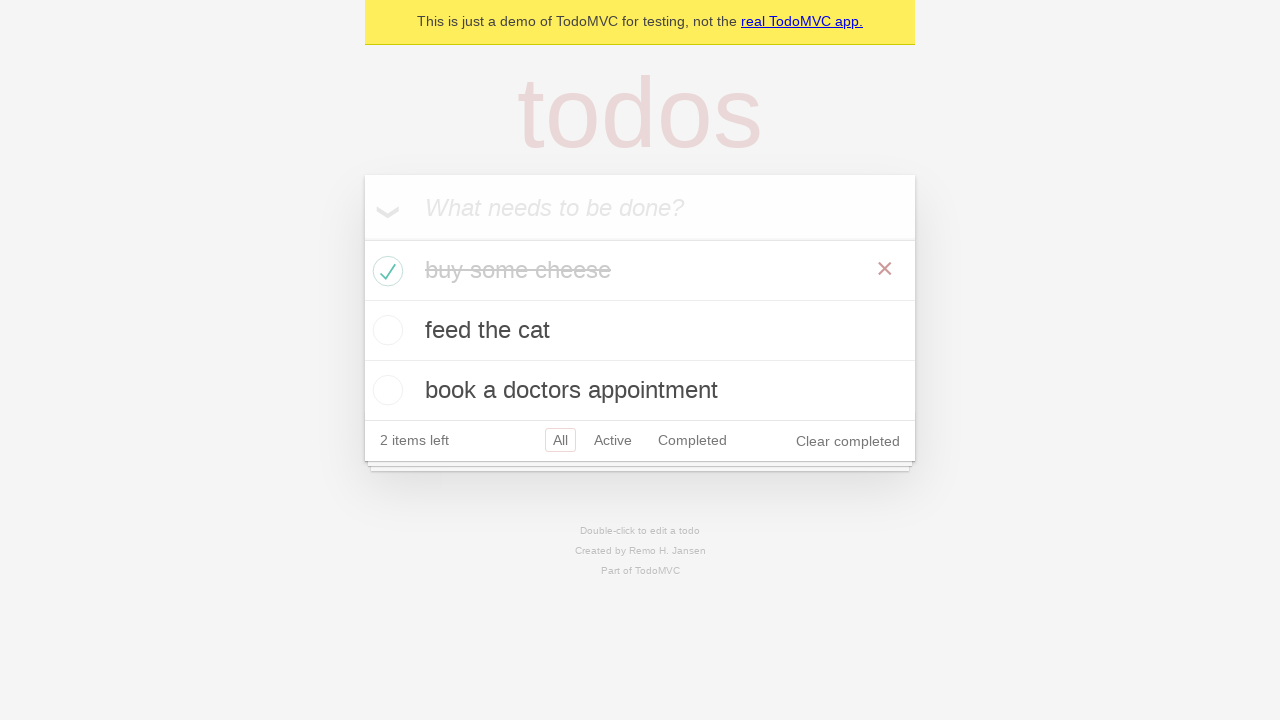

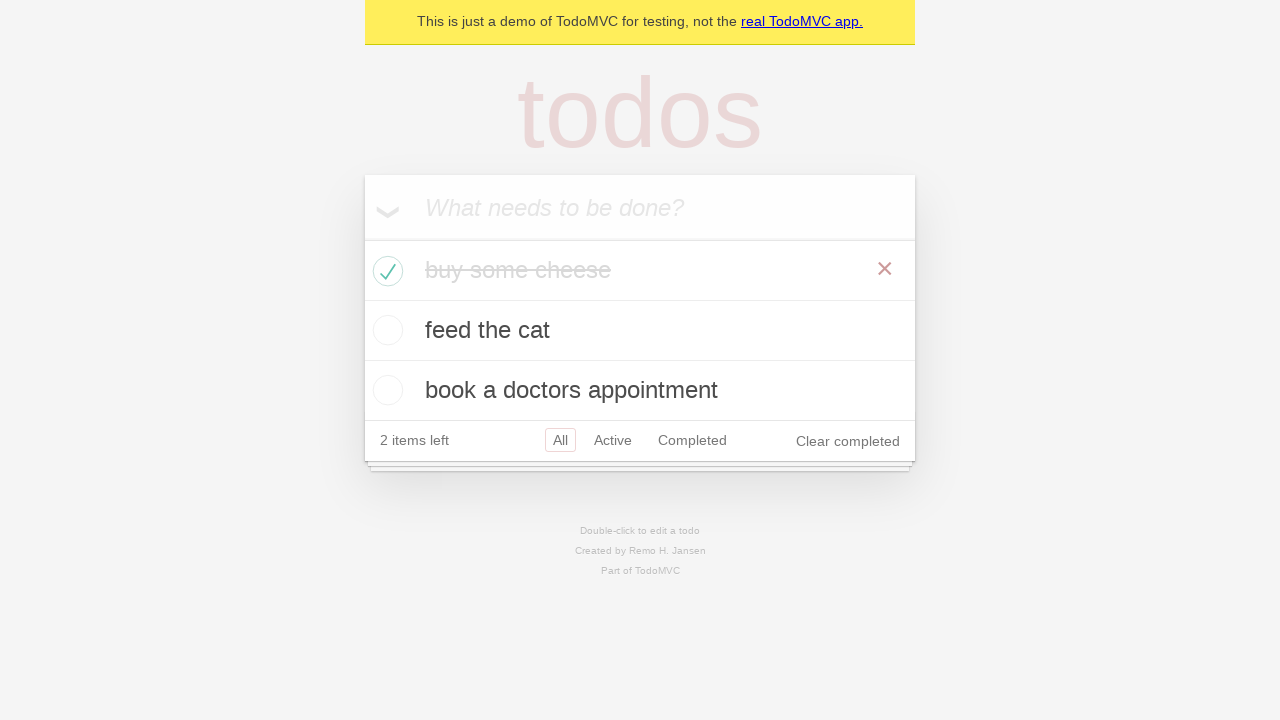